Tests JavaScript confirm dialog by clicking the confirm button and accepting the confirmation

Starting URL: https://demoqa.com/alerts

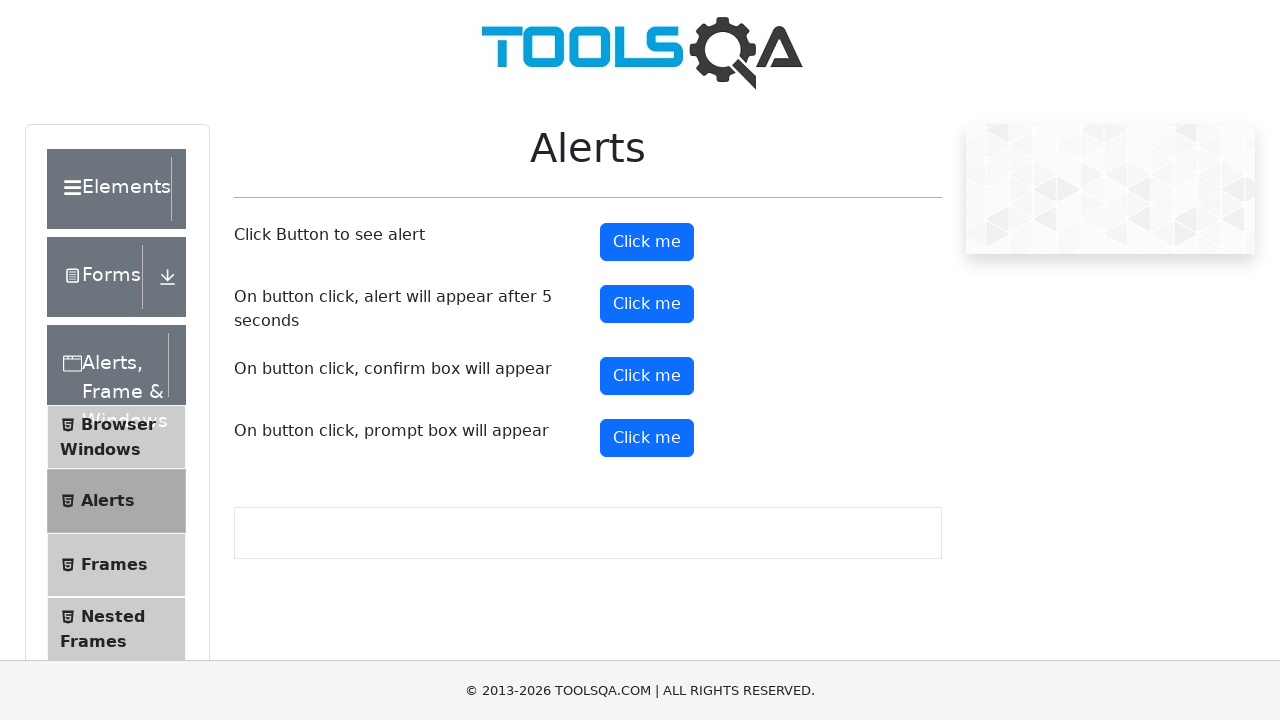

Set up dialog handler to accept confirmations
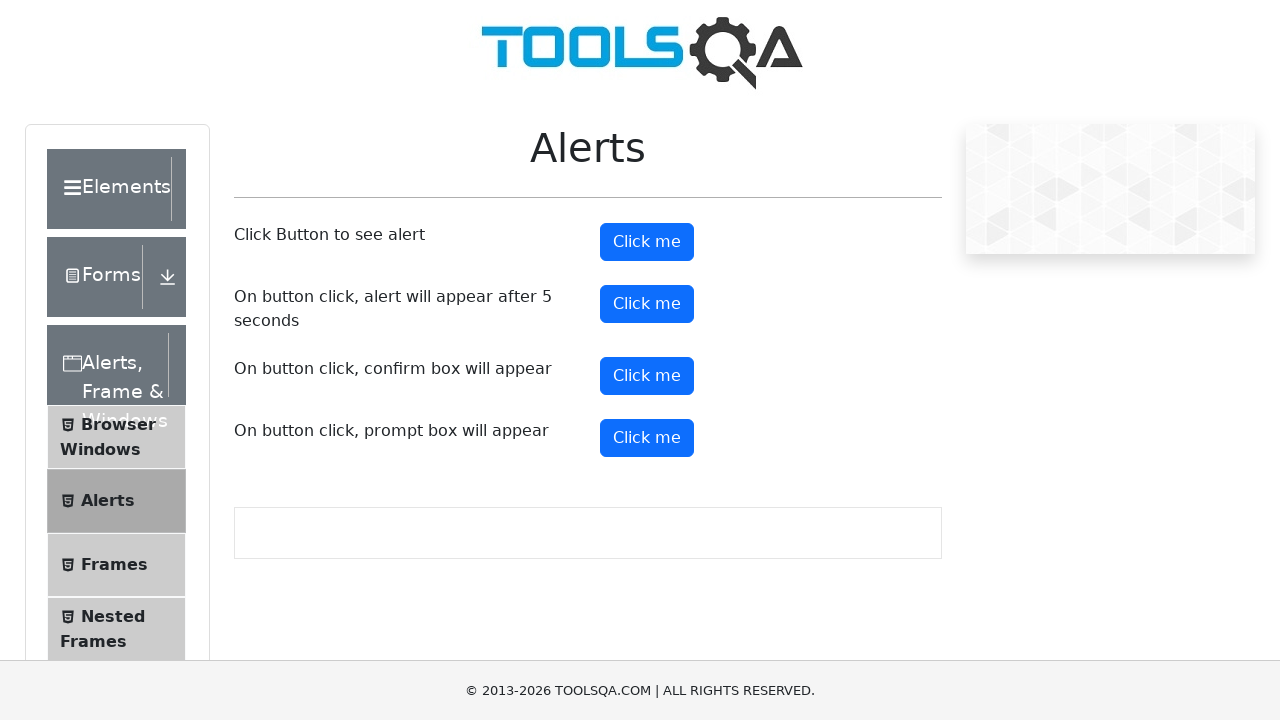

Clicked the confirm button to trigger JavaScript confirm dialog at (647, 376) on #confirmButton
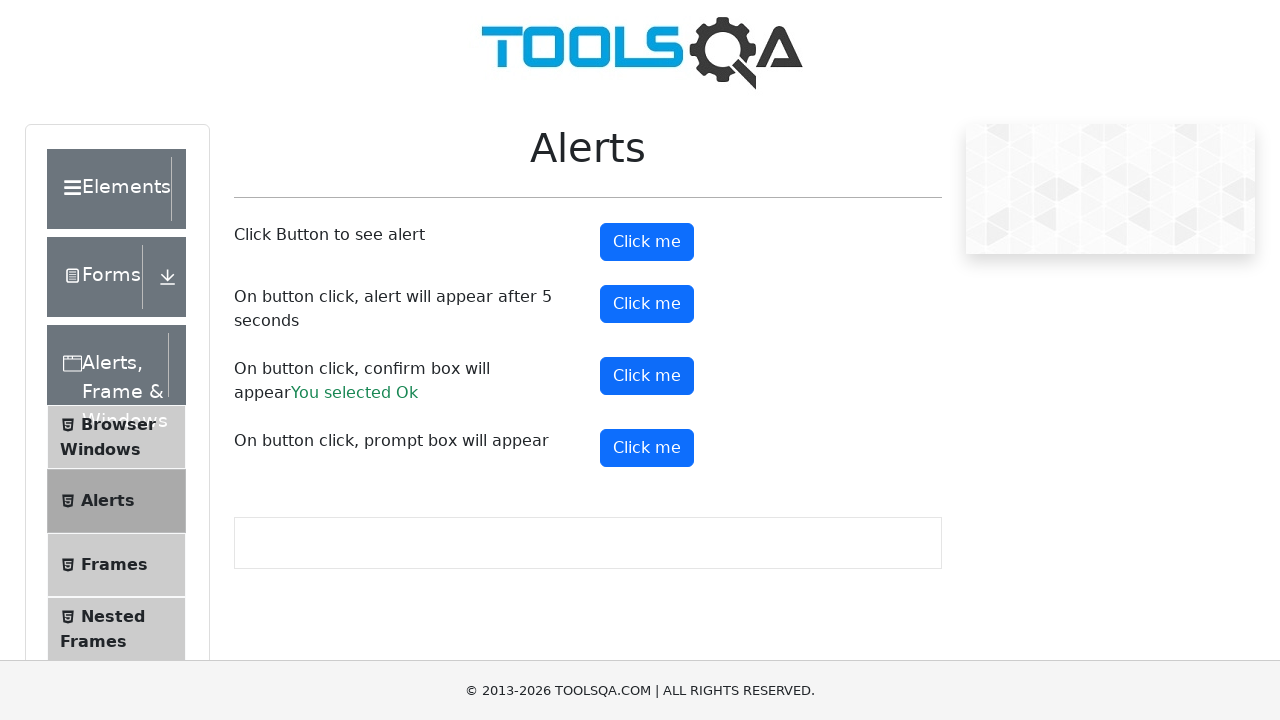

Confirm result appeared on the page
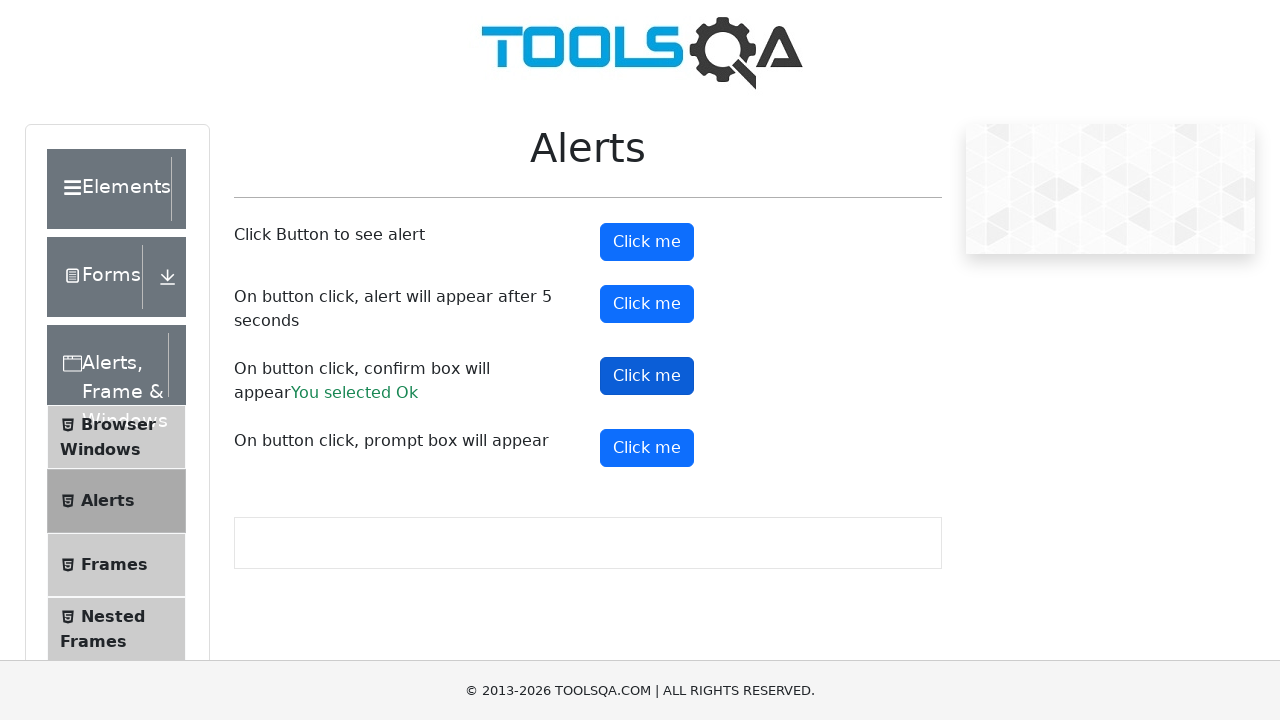

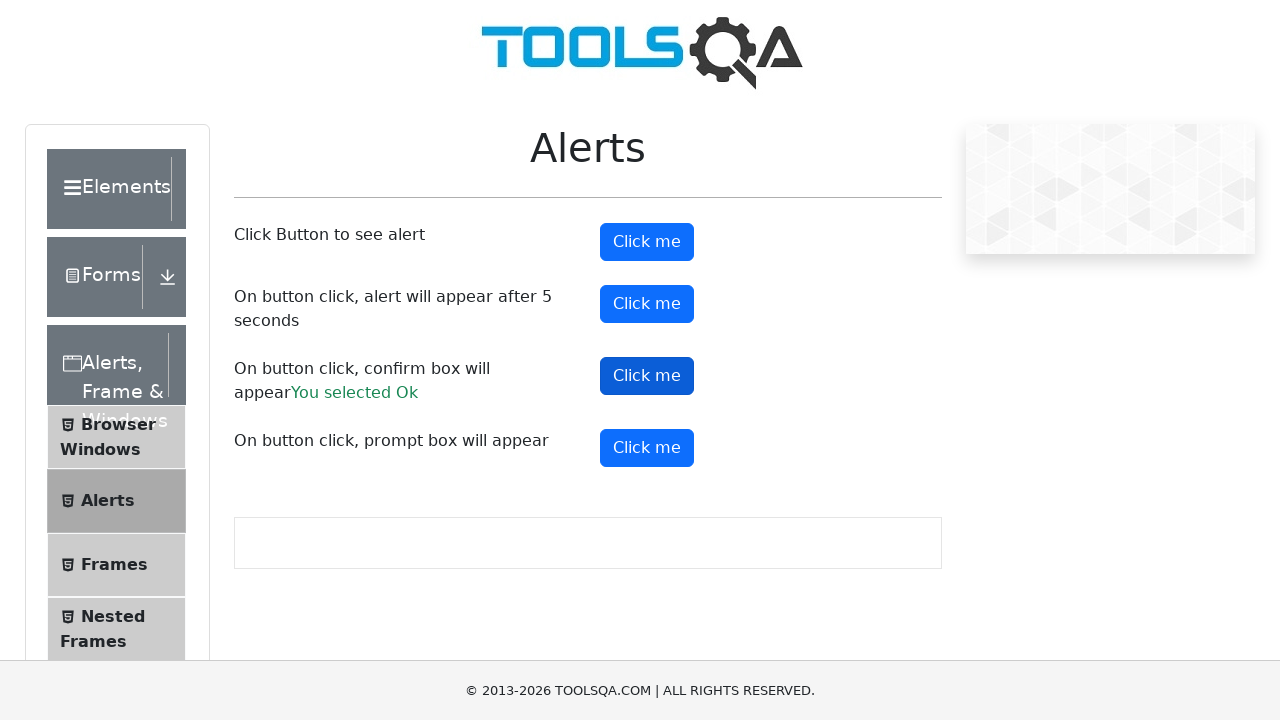